Tests a math calculation form by reading two numbers from the page, calculating their sum, selecting the result from a dropdown, and submitting the form

Starting URL: https://suninjuly.github.io/selects1.html

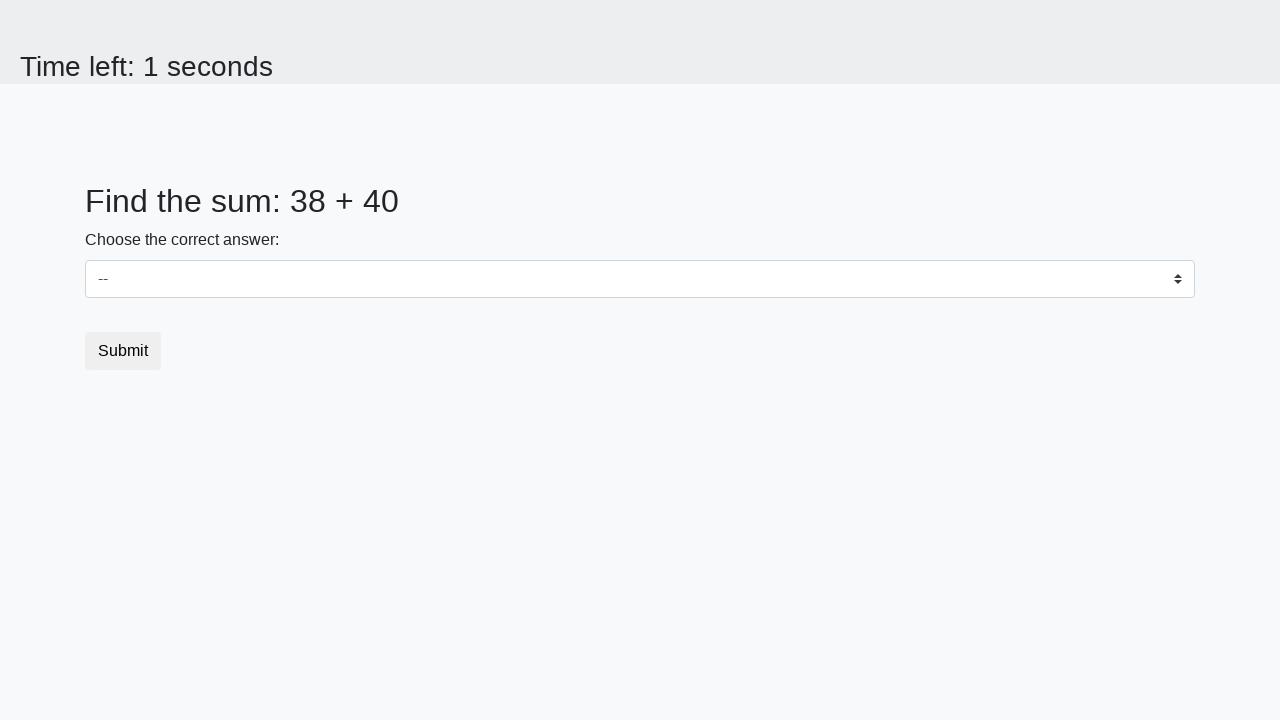

Read first number from #num1 element
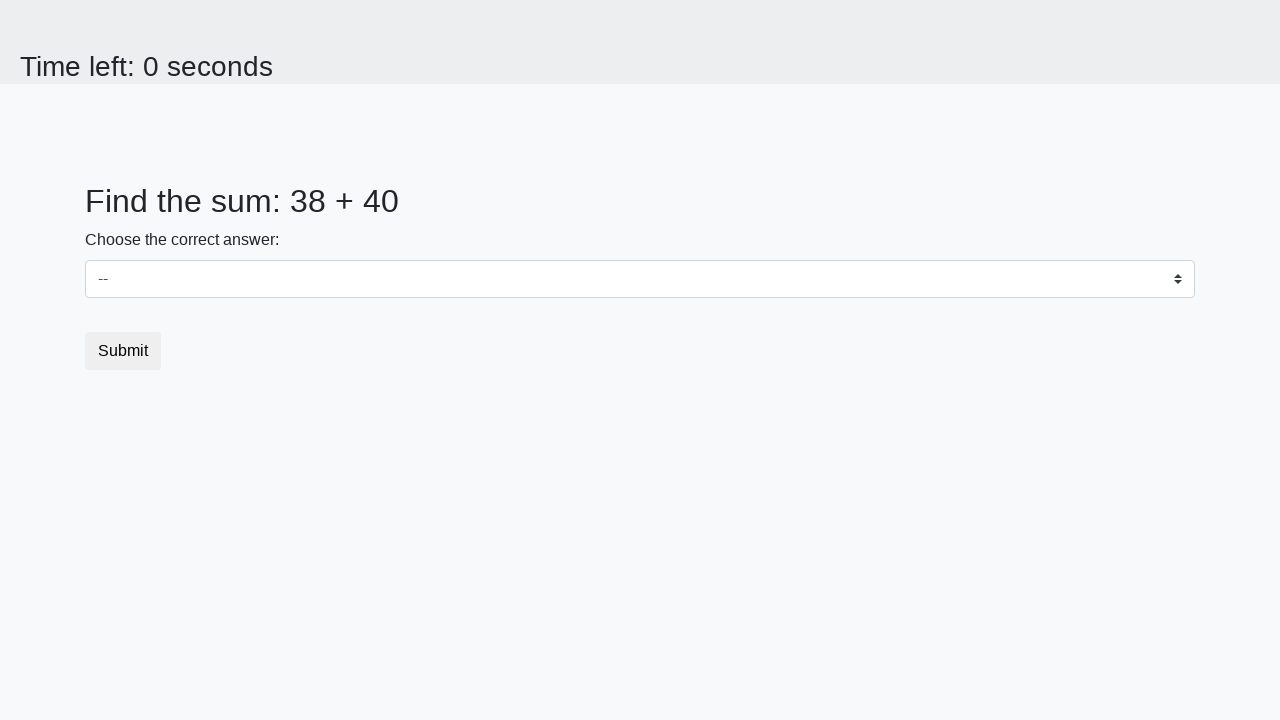

Read second number from #num2 element
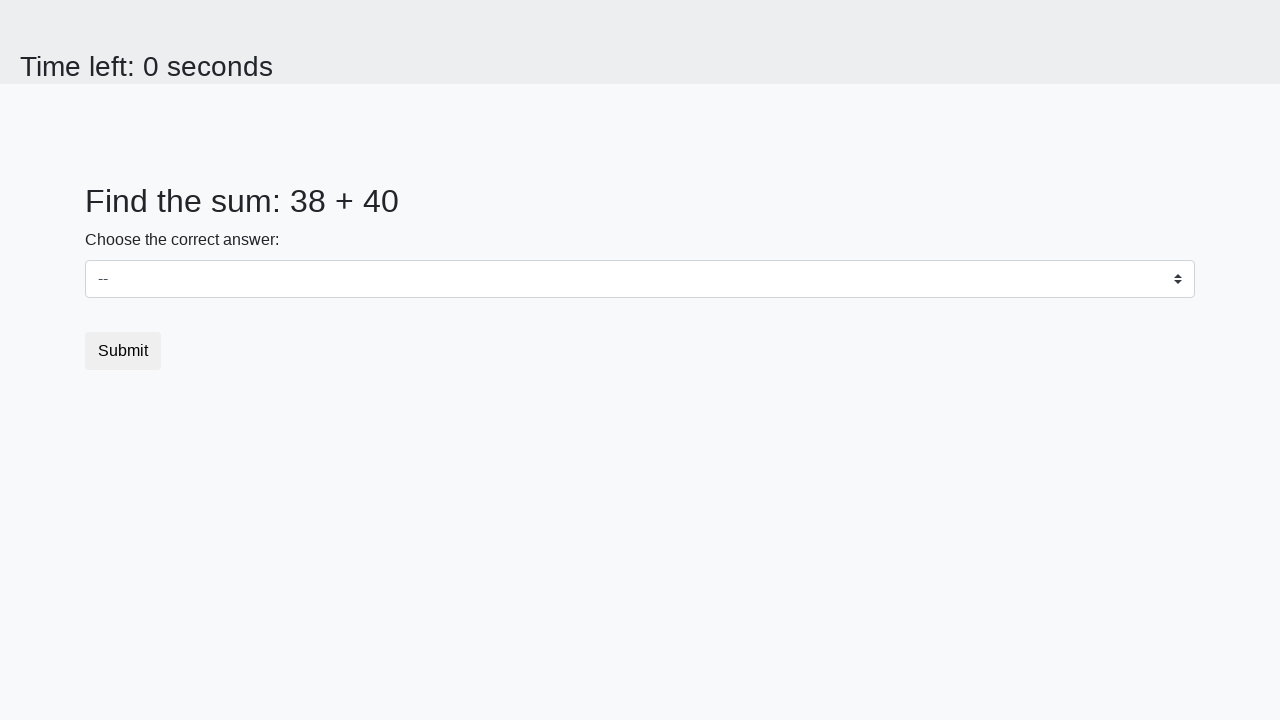

Calculated sum: 38 + 40 = 78
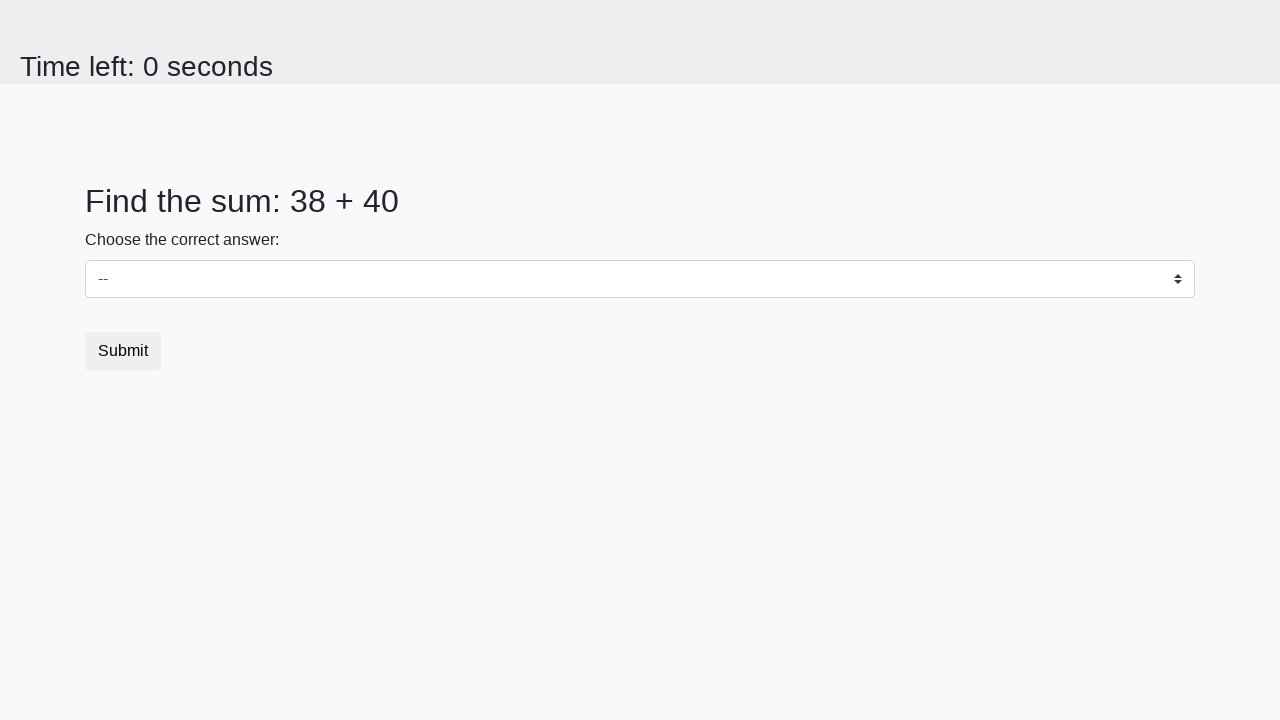

Selected calculated sum '78' from dropdown on select
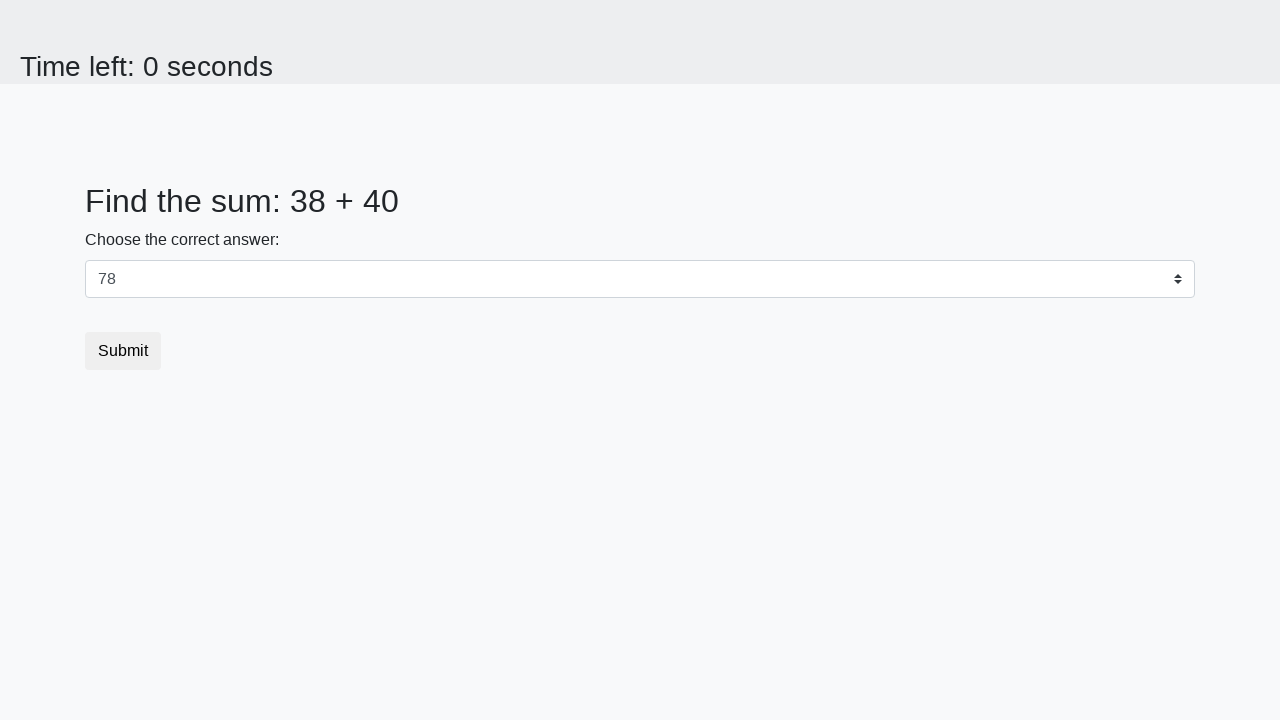

Clicked submit button at (123, 351) on button.btn
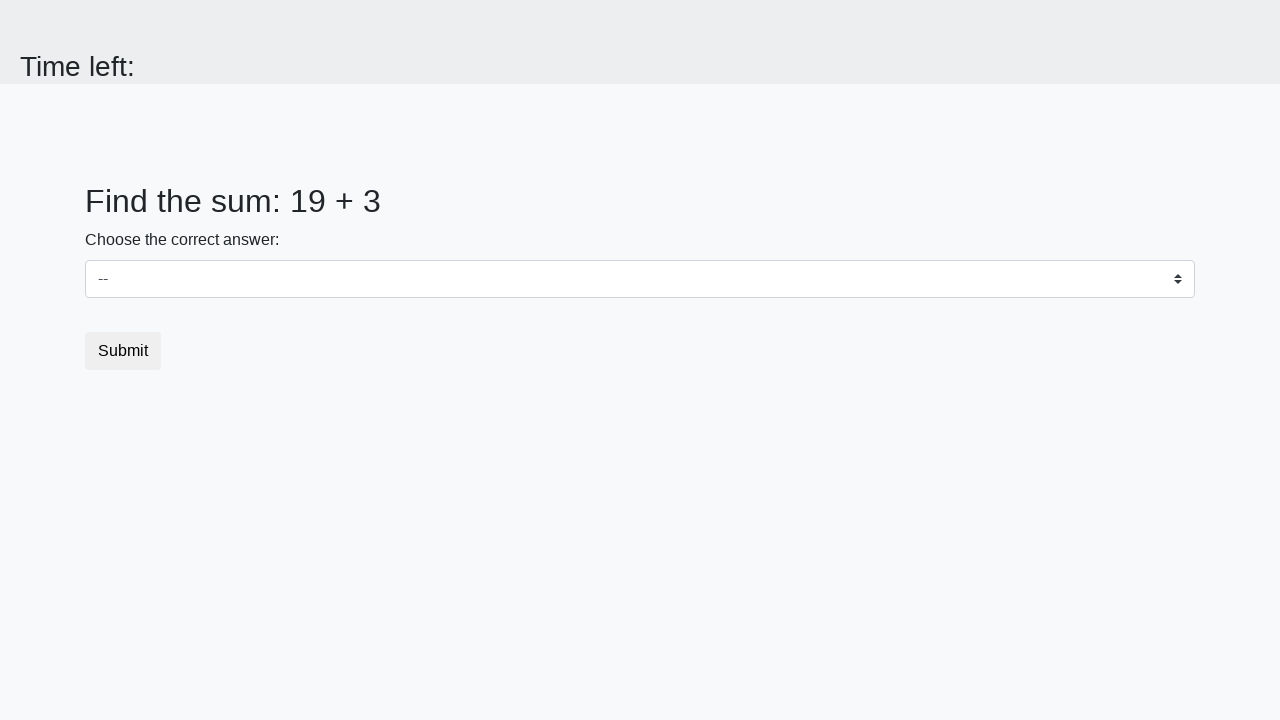

Set up dialog handler to accept alerts
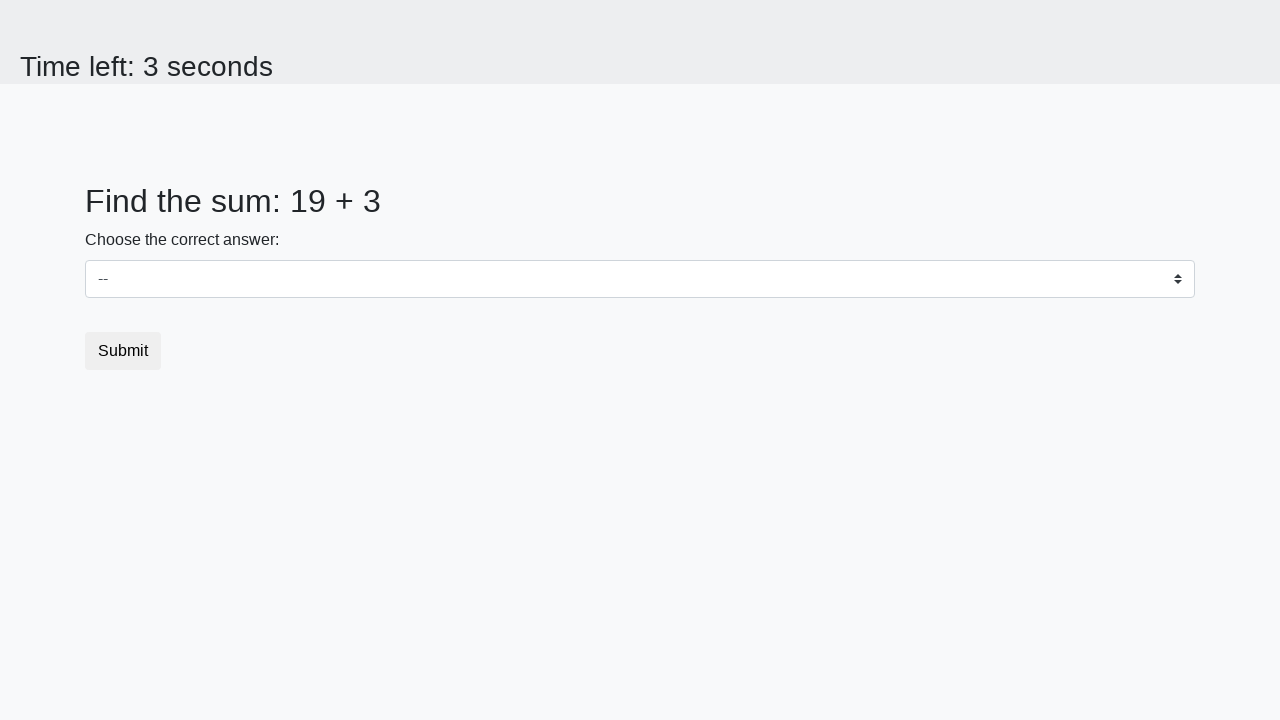

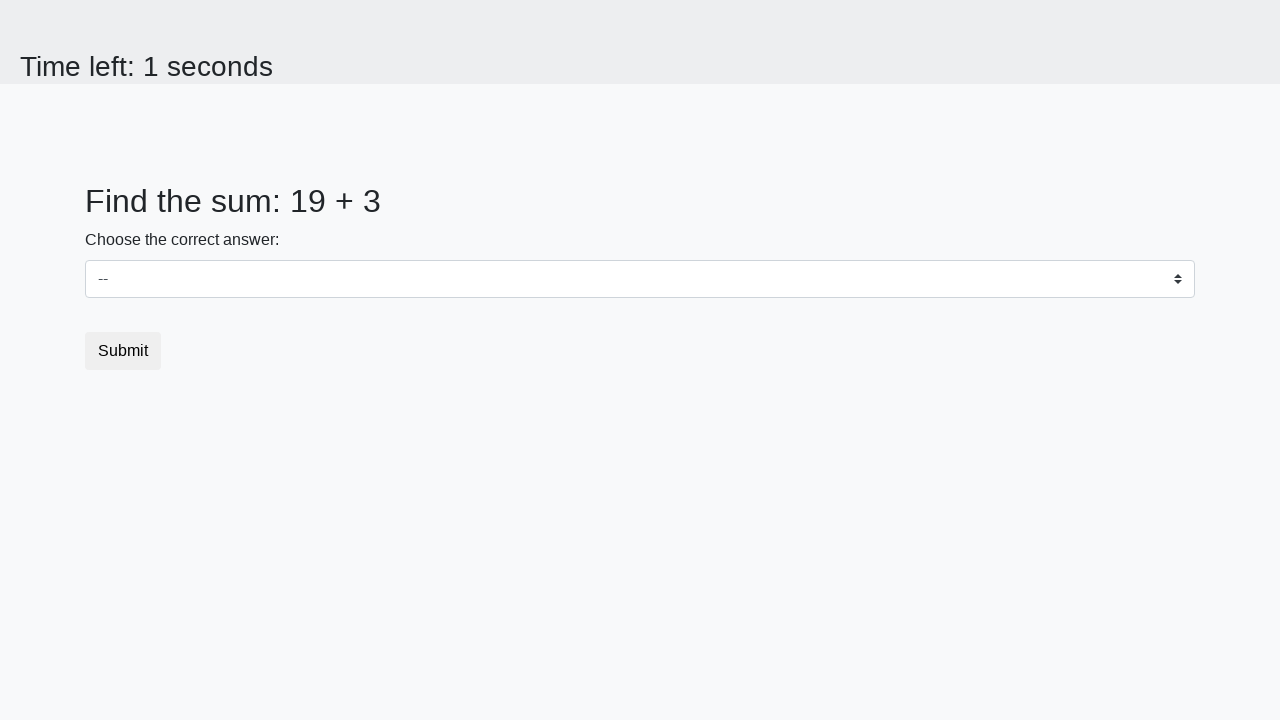